Tests checkbox interaction by clicking on three different checkboxes using different locator strategies (id, CSS selector, and XPath)

Starting URL: https://formy-project.herokuapp.com/checkbox

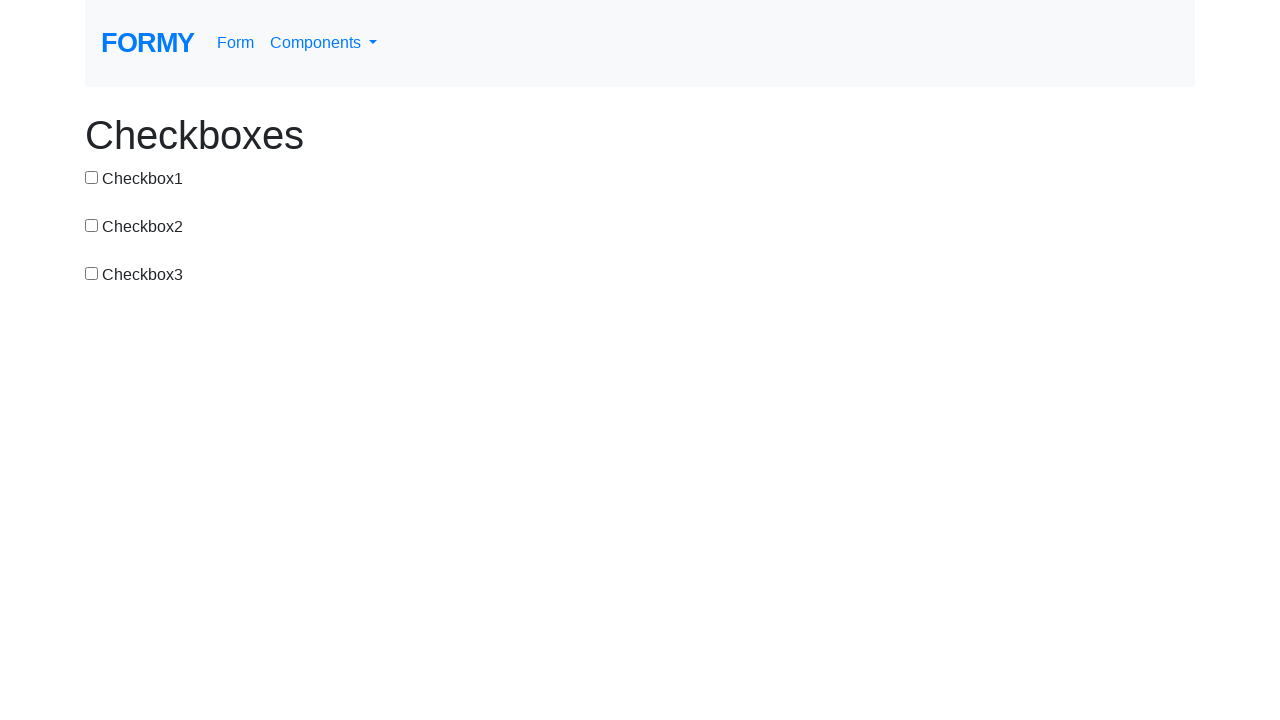

Clicked first checkbox using id locator at (92, 177) on #checkbox-1
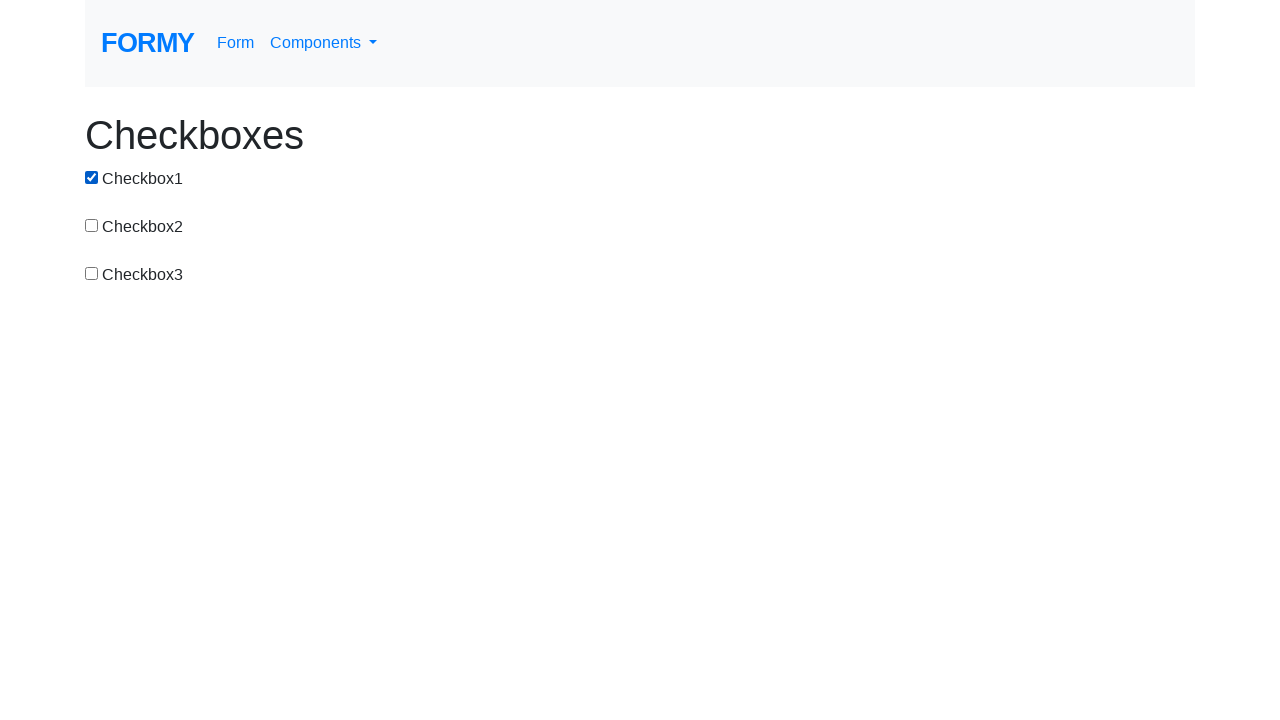

Clicked second checkbox using CSS selector at (92, 225) on #checkbox-2
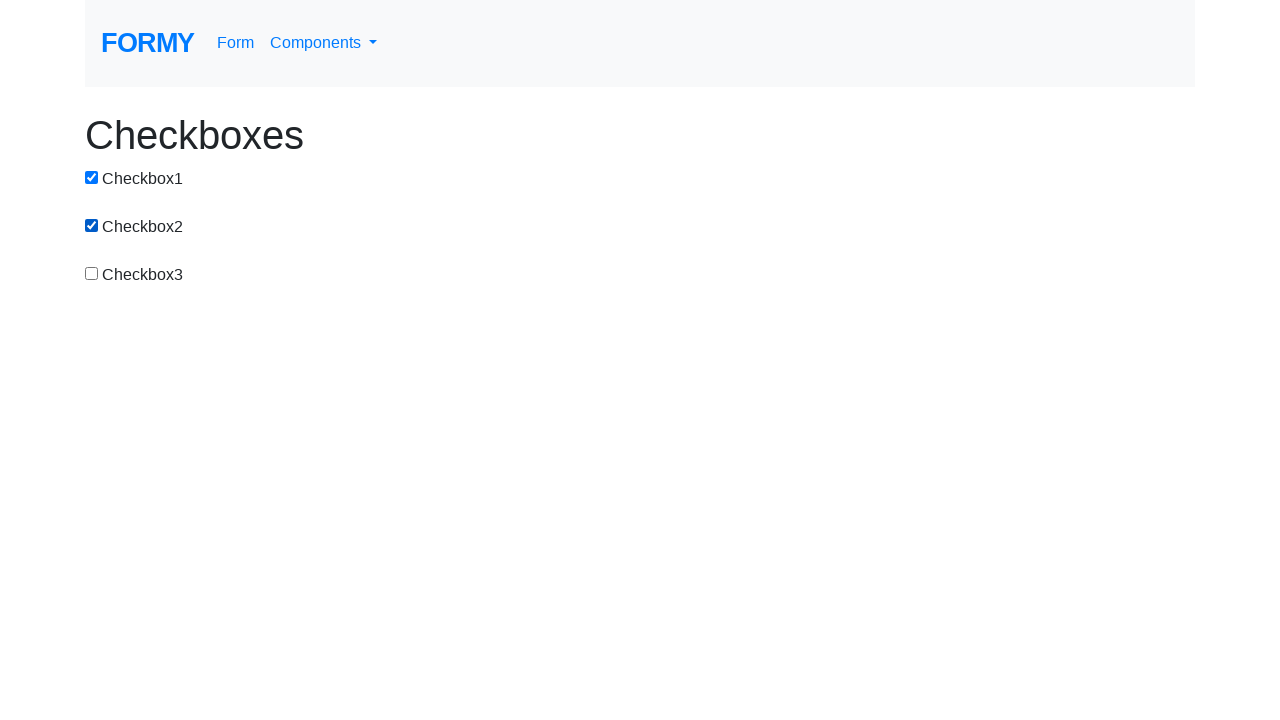

Clicked third checkbox using XPath locator at (92, 273) on xpath=//*[@id='checkbox-3']
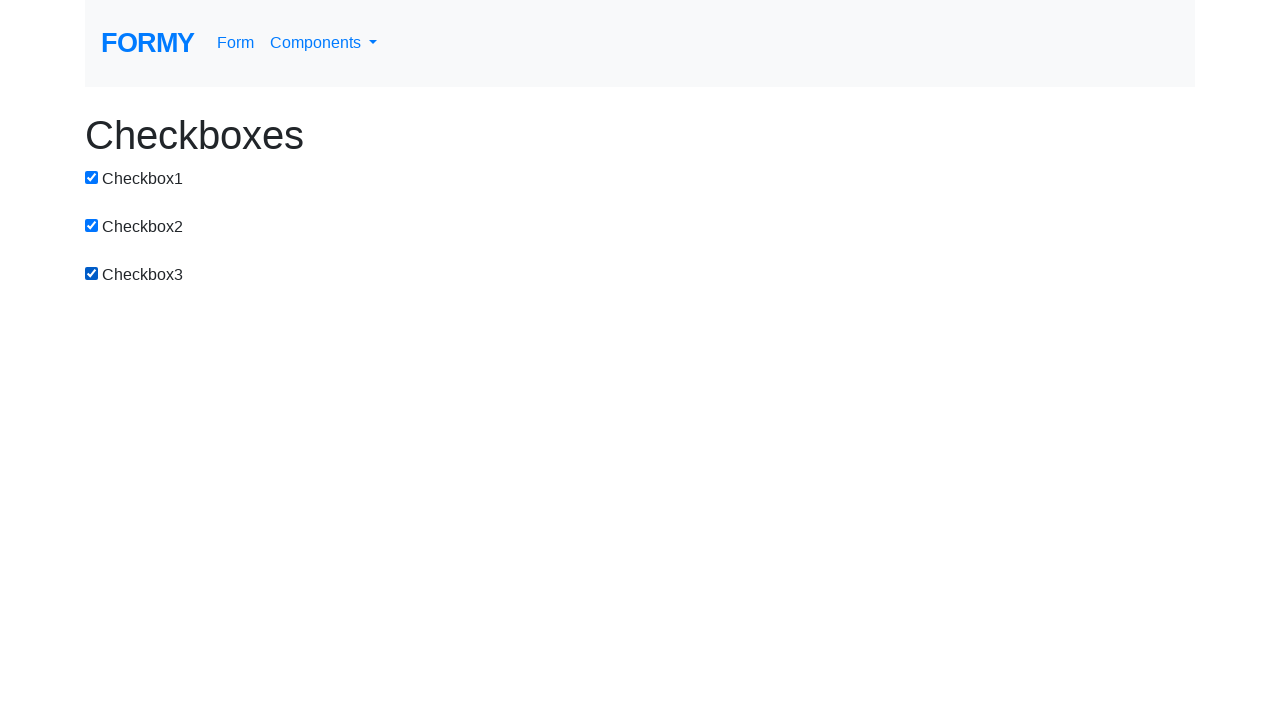

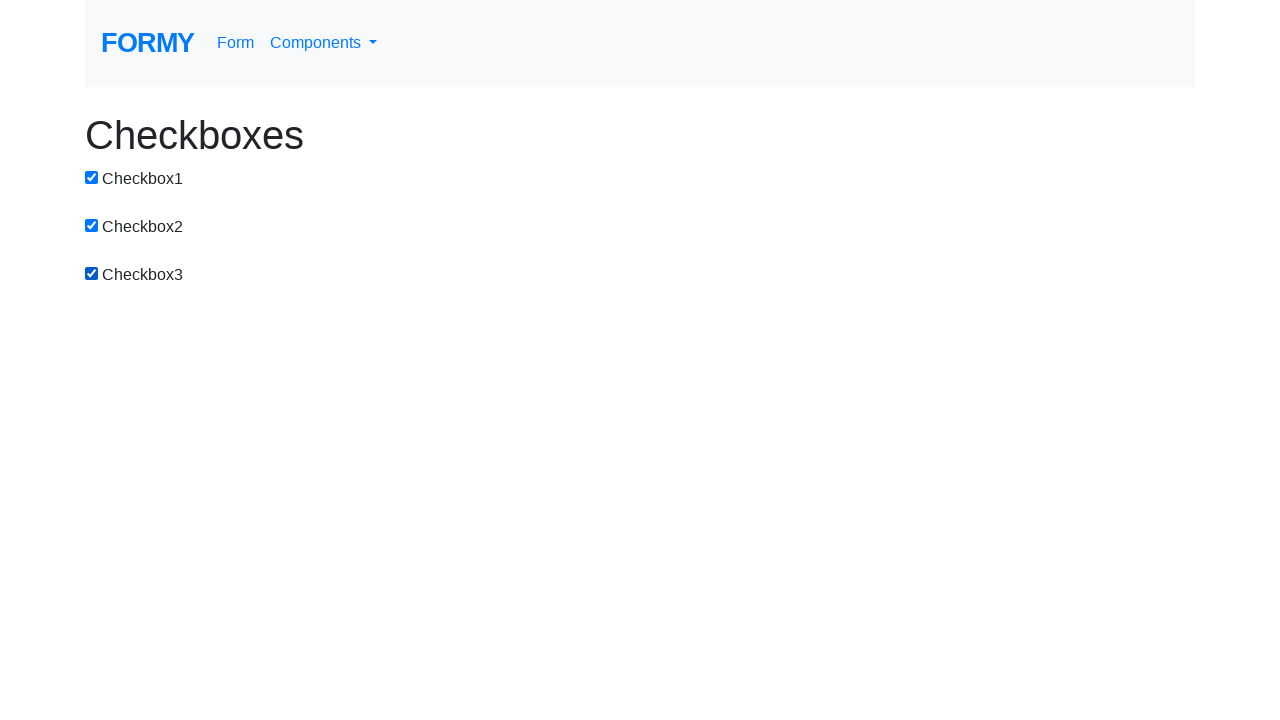